Tests complete form filling including newsletter subscription, terms acceptance, interest selection (Sports and Cinema), delivery method selection (Russian Post), and custom terms agreement.

Starting URL: https://osstep.github.io/action_check

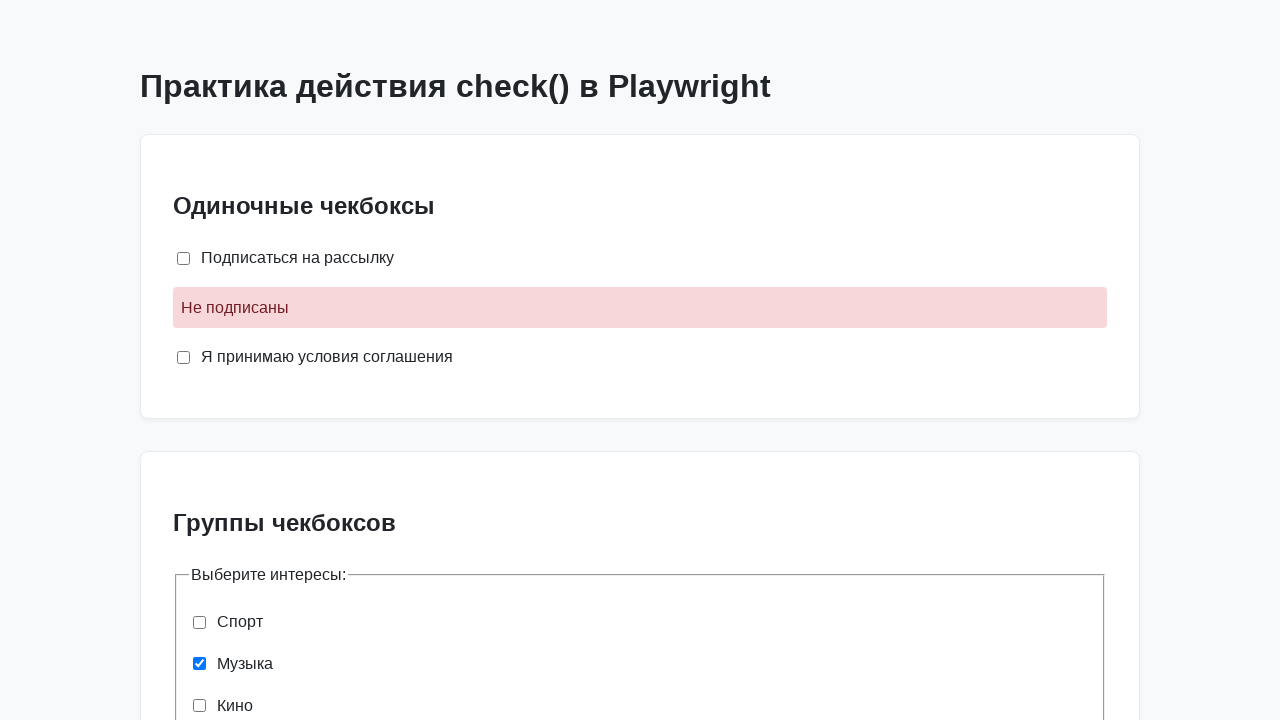

Checked newsletter subscription checkbox at (184, 258) on internal:label="\u041f\u043e\u0434\u043f\u0438\u0441\u0430\u0442\u044c\u0441\u04
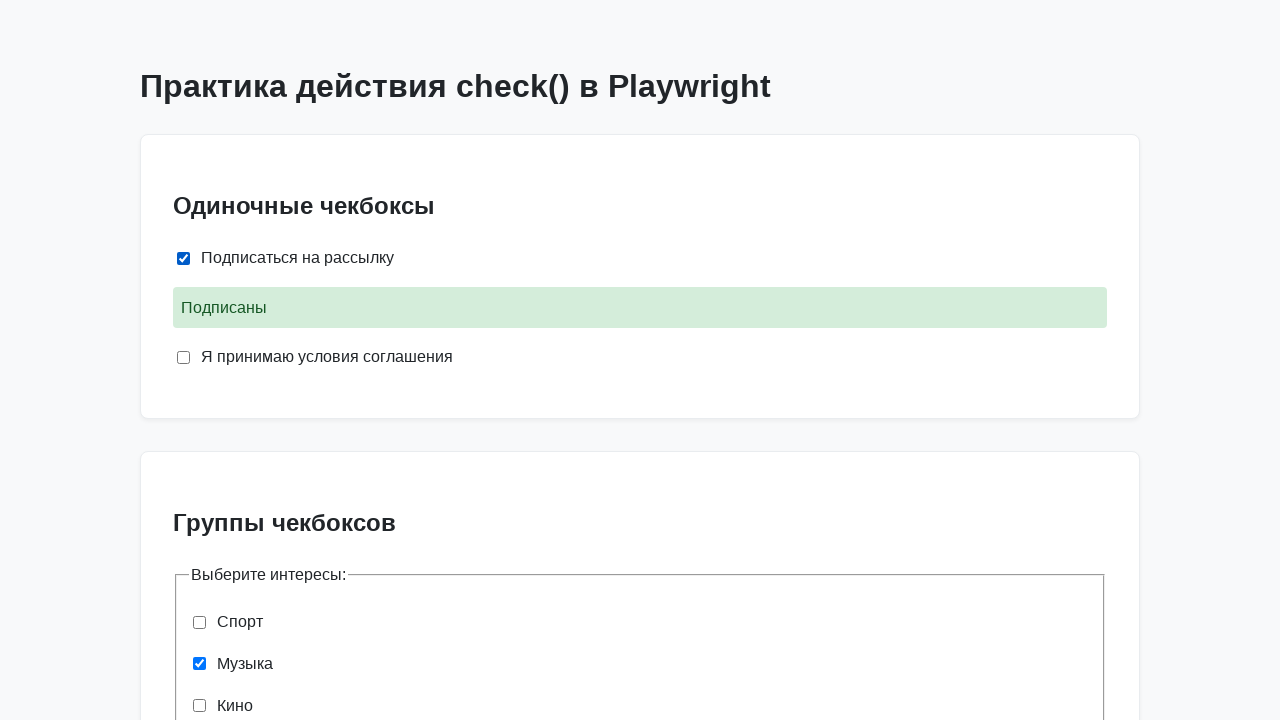

Checked main terms and conditions agreement at (184, 357) on internal:label="\u042f \u043f\u0440\u0438\u043d\u0438\u043c\u0430\u044e \u0443\u
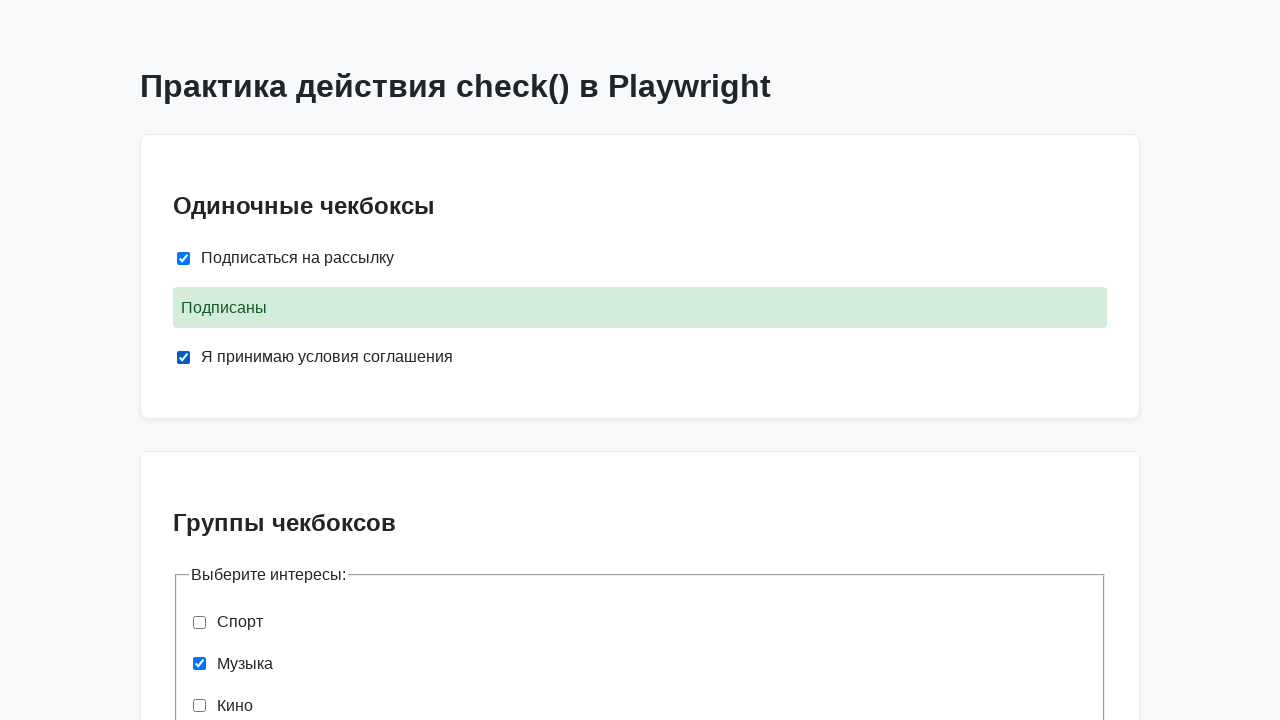

Selected Sports interest at (200, 622) on internal:label="\u0421\u043f\u043e\u0440\u0442"i
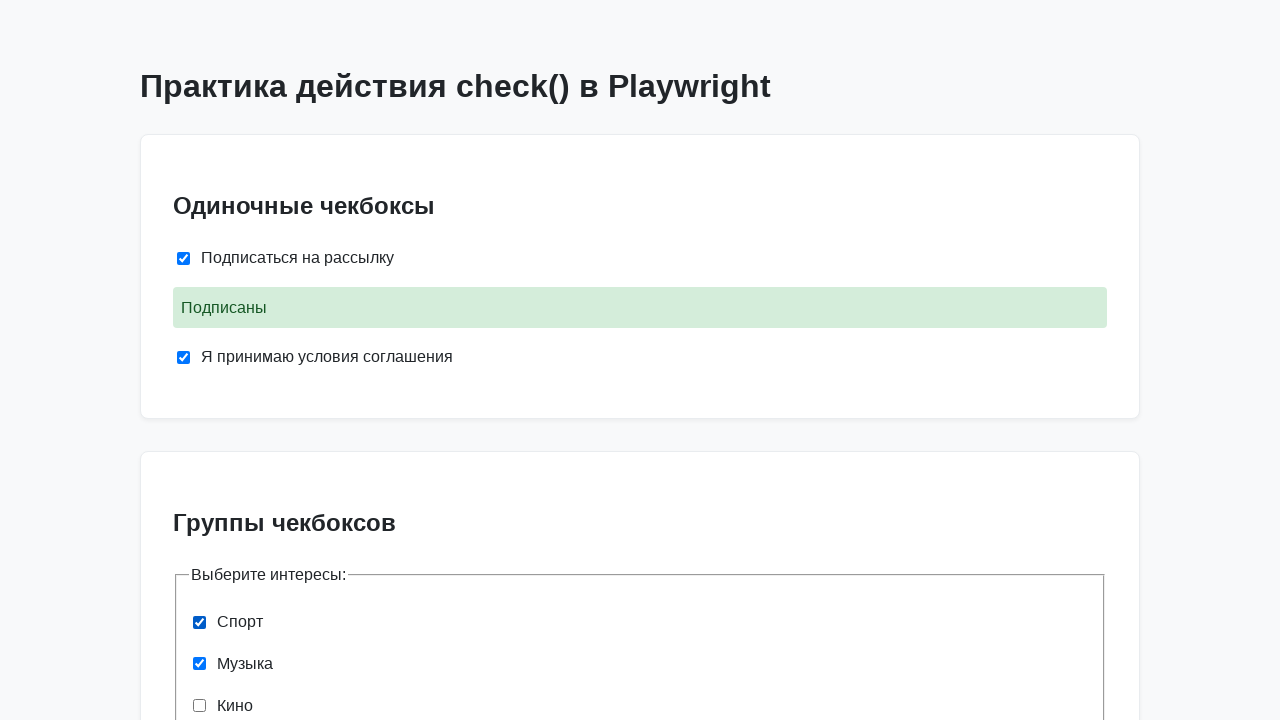

Selected Cinema interest at (200, 705) on internal:label="\u041a\u0438\u043d\u043e"i
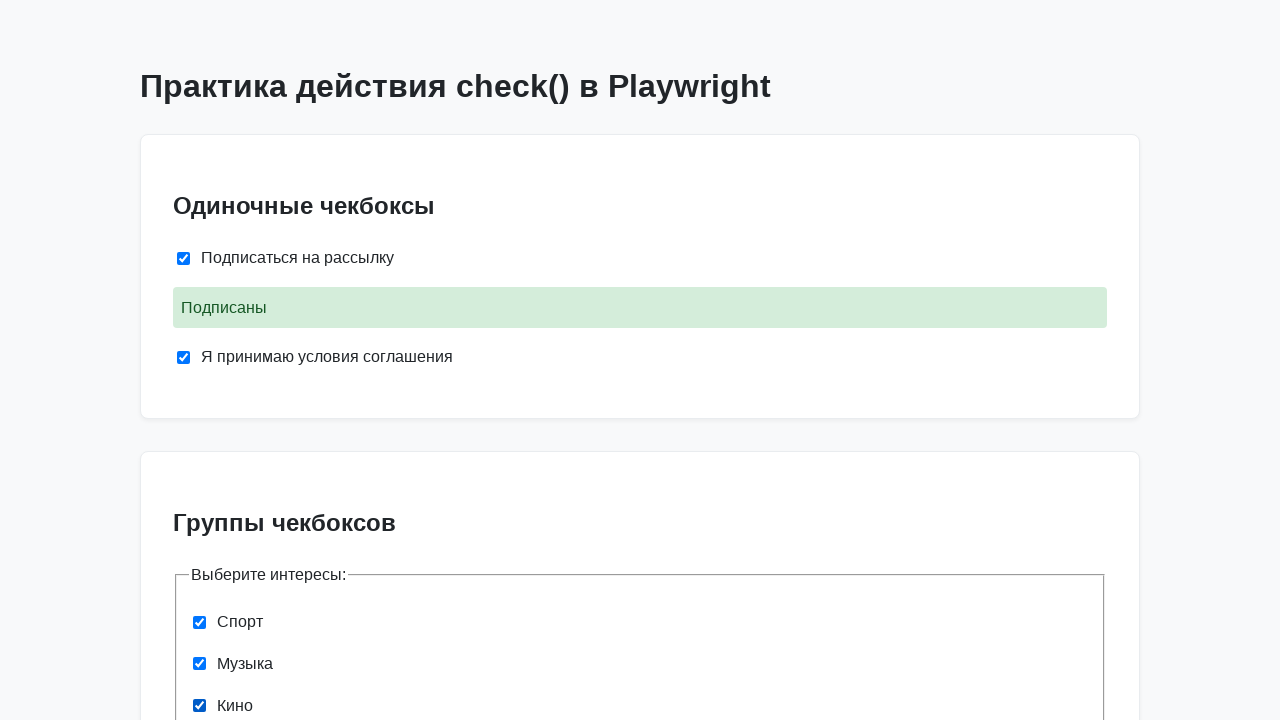

Unchecked Music interest at (200, 664) on internal:label="\u041c\u0443\u0437\u044b\u043a\u0430"i
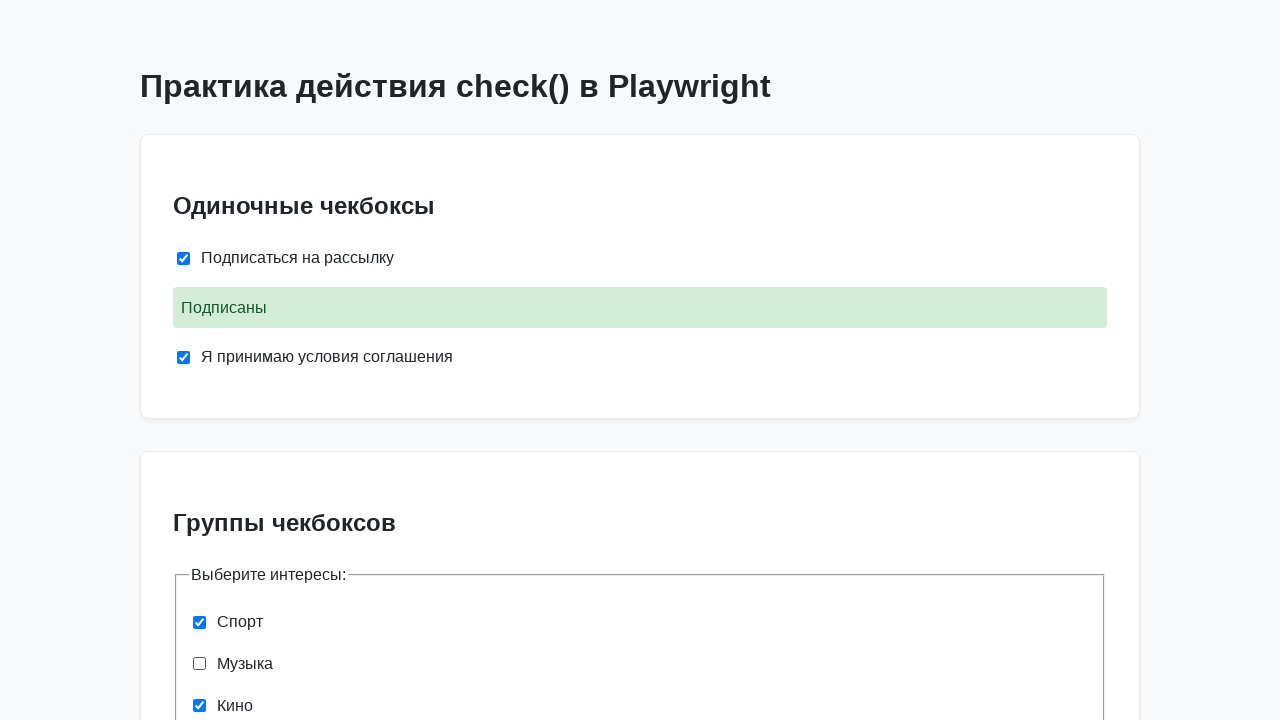

Selected Russian Post as delivery method at (200, 360) on internal:label="\u041f\u043e\u0447\u0442\u0430 \u0420\u043e\u0441\u0441\u0438\u0
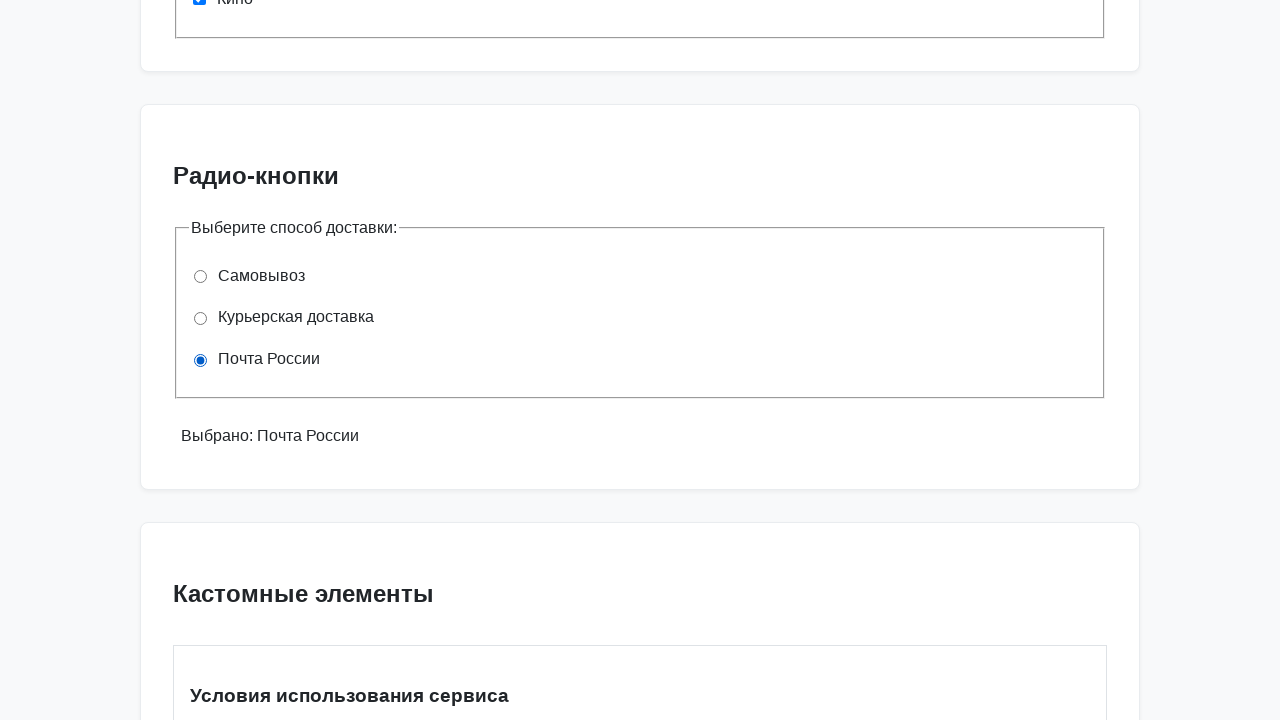

Scrolled to custom terms container
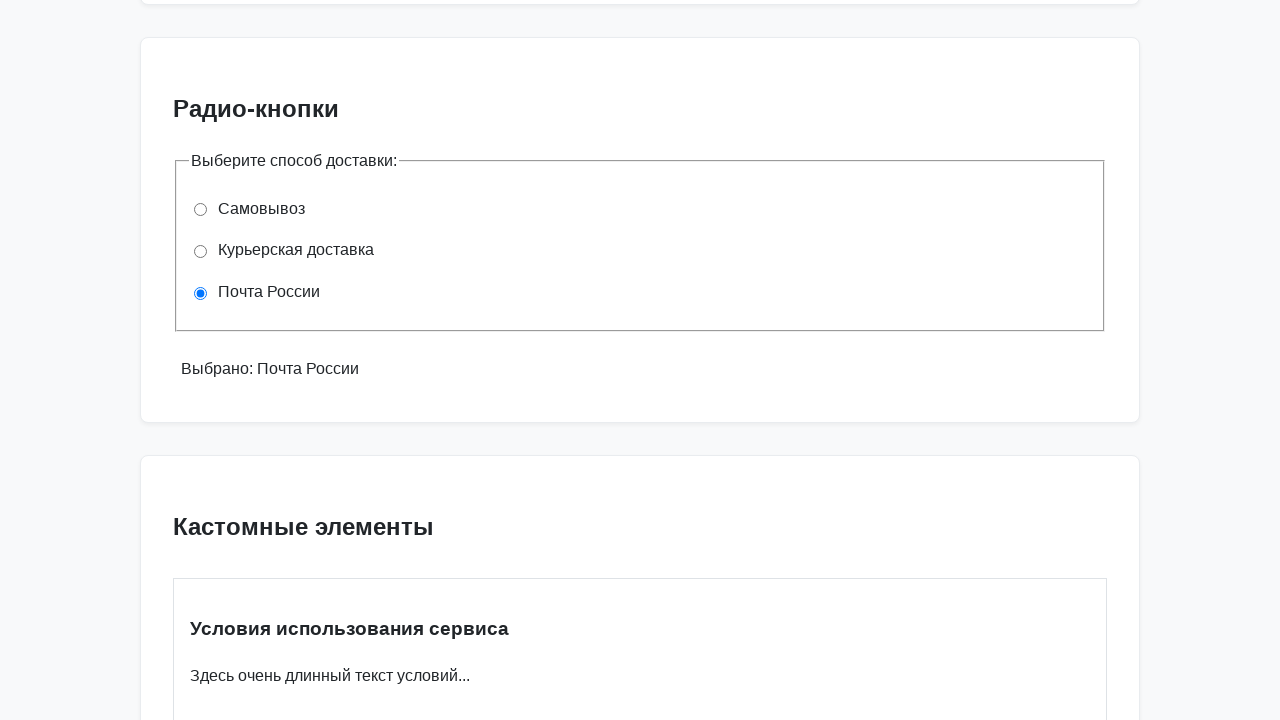

Checked custom terms agreement checkbox at (184, 360) on internal:label="\u042f \u043f\u0440\u043e\u0447\u0438\u0442\u0430\u043b \u0438 \
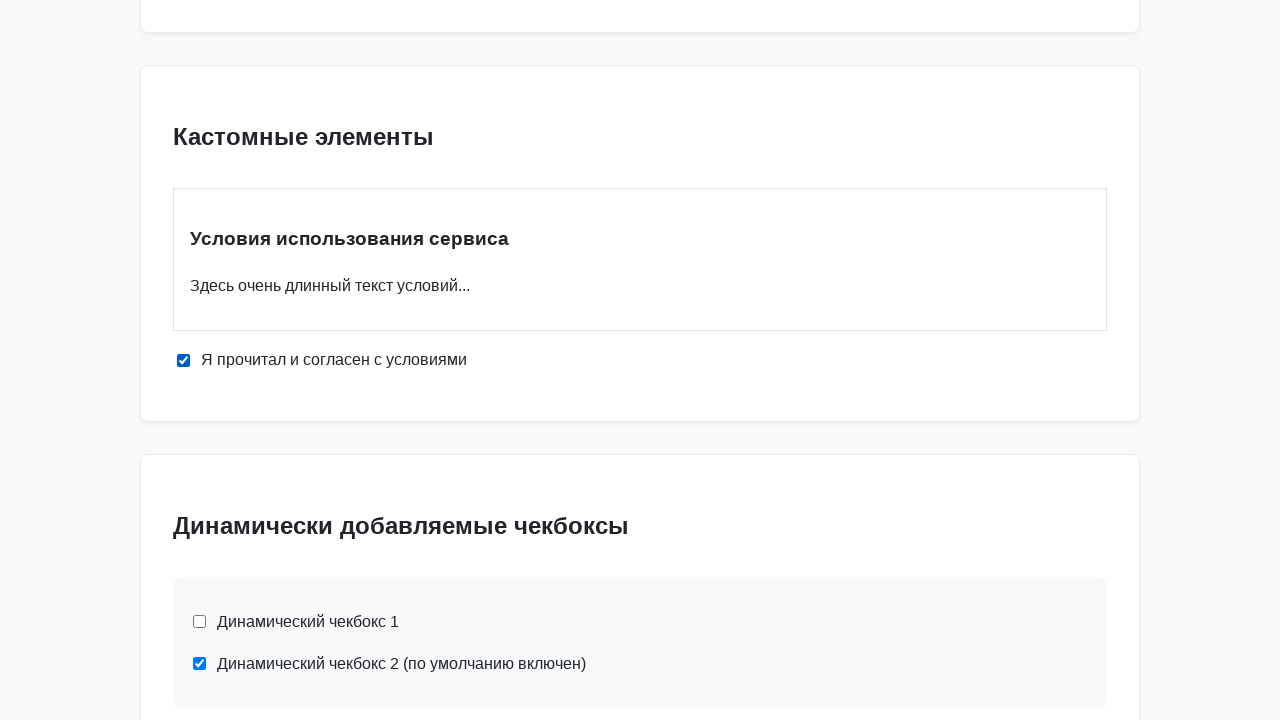

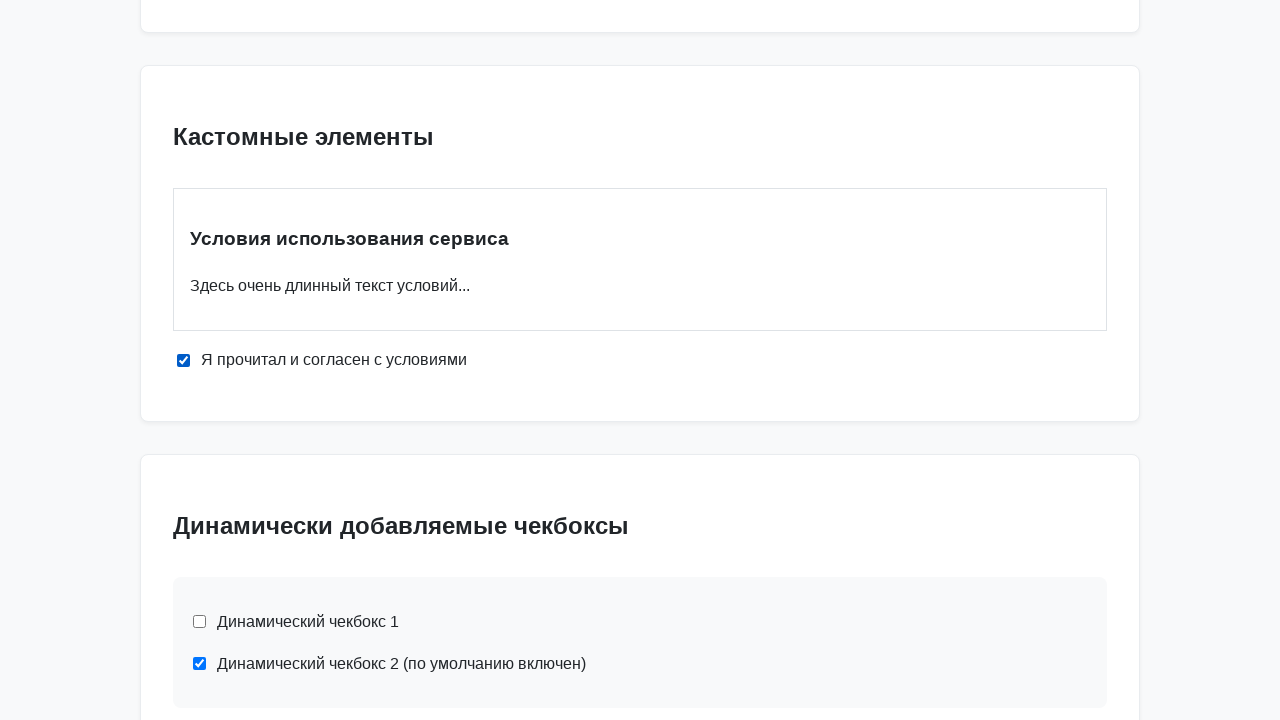